Tests the search functionality by entering a search term and clicking the search button

Starting URL: https://www.calculator.net/triangle-calculator.html

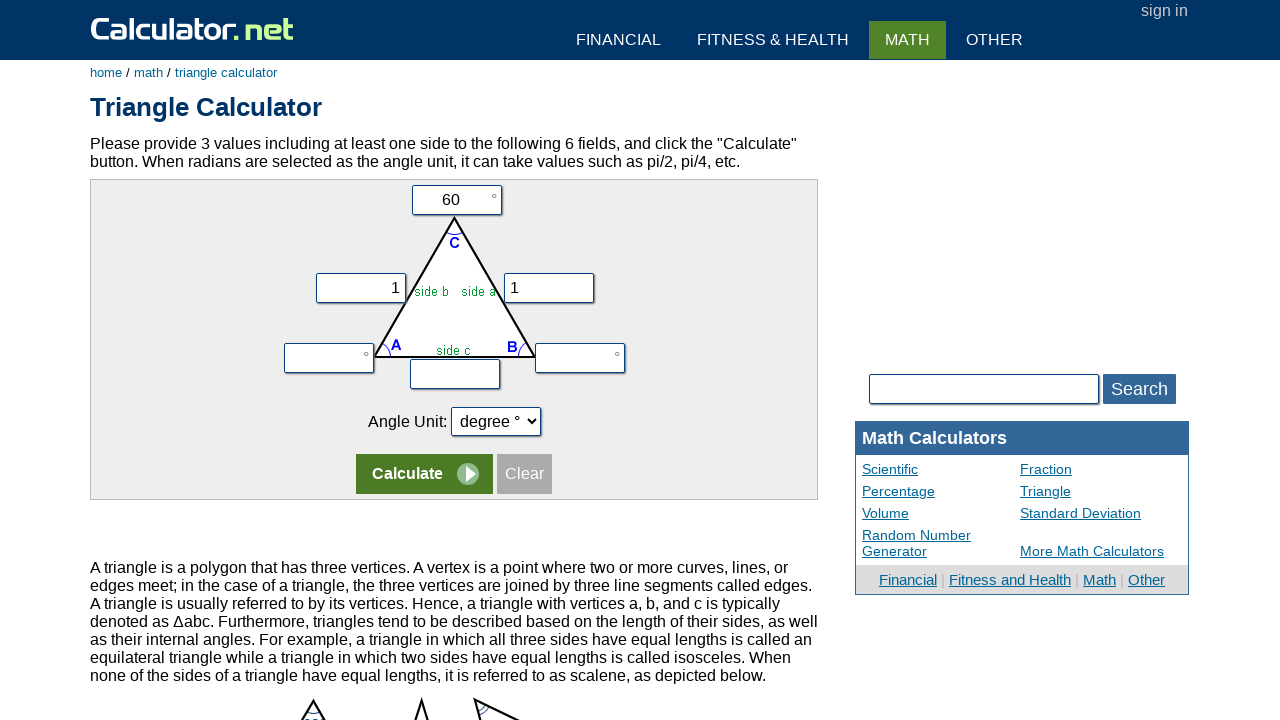

Filled search bar with 'Square' on #calcSearchTerm
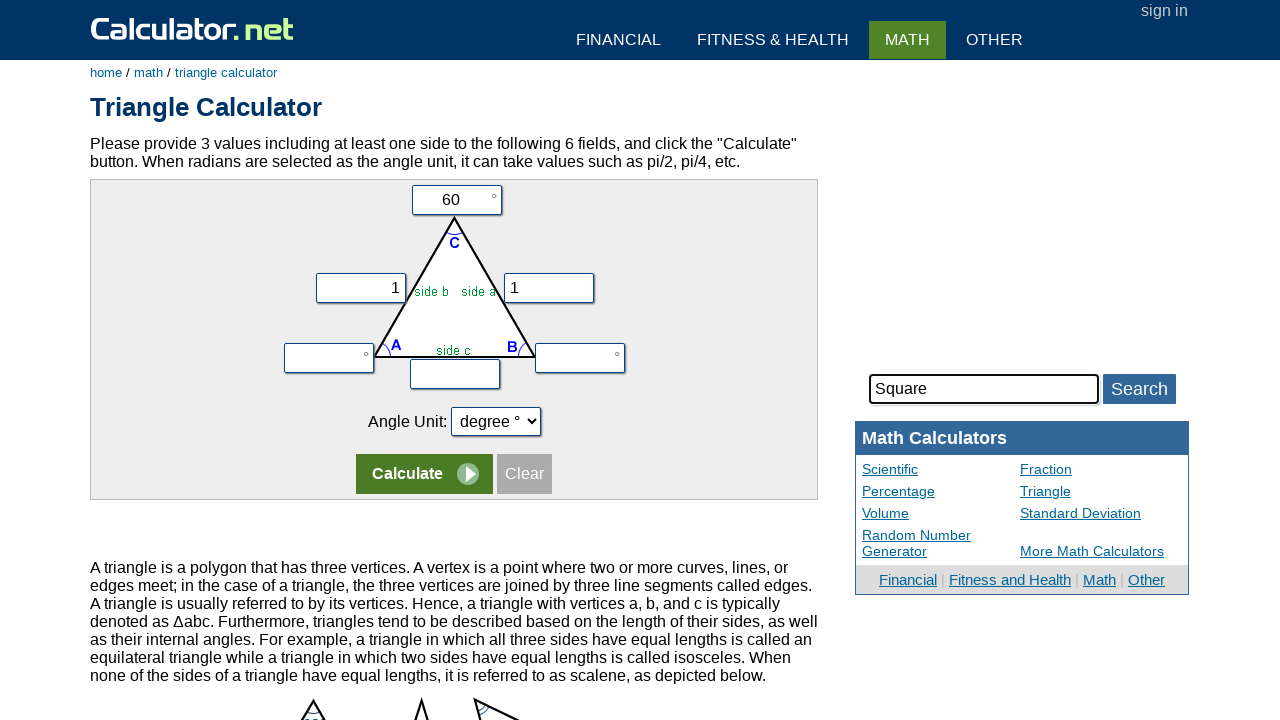

Clicked search button at (1139, 388) on #bluebtn
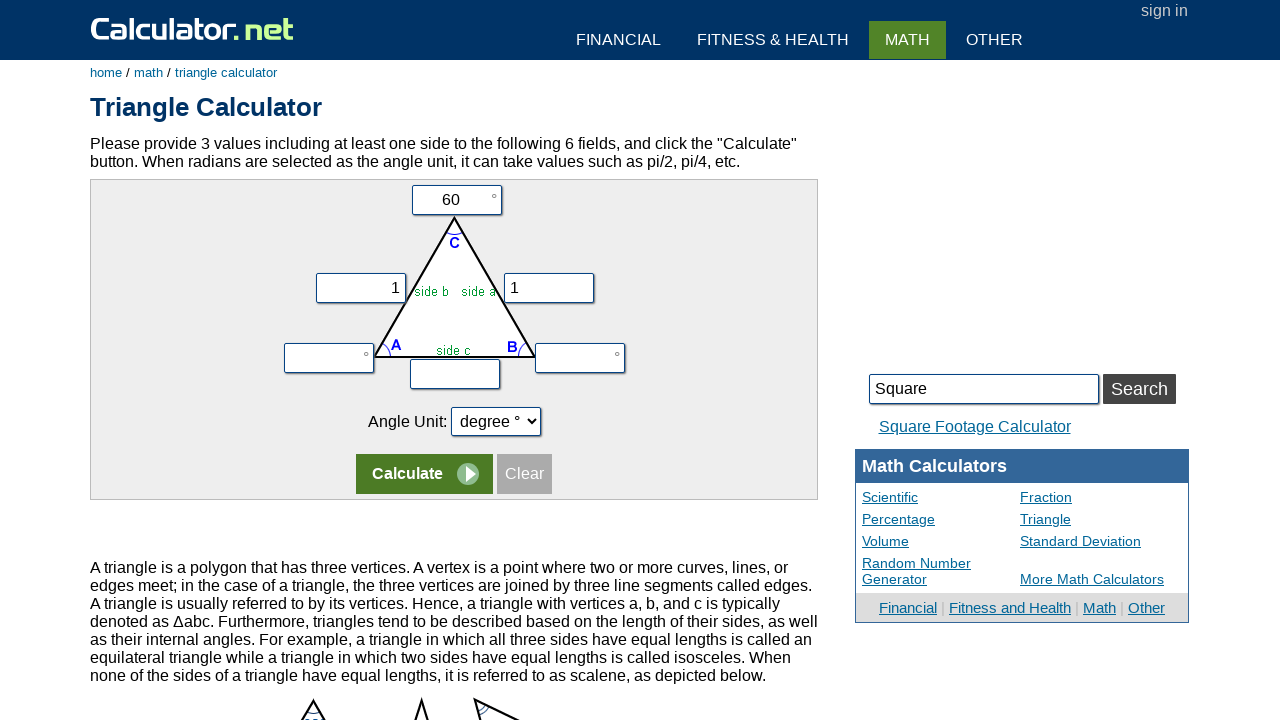

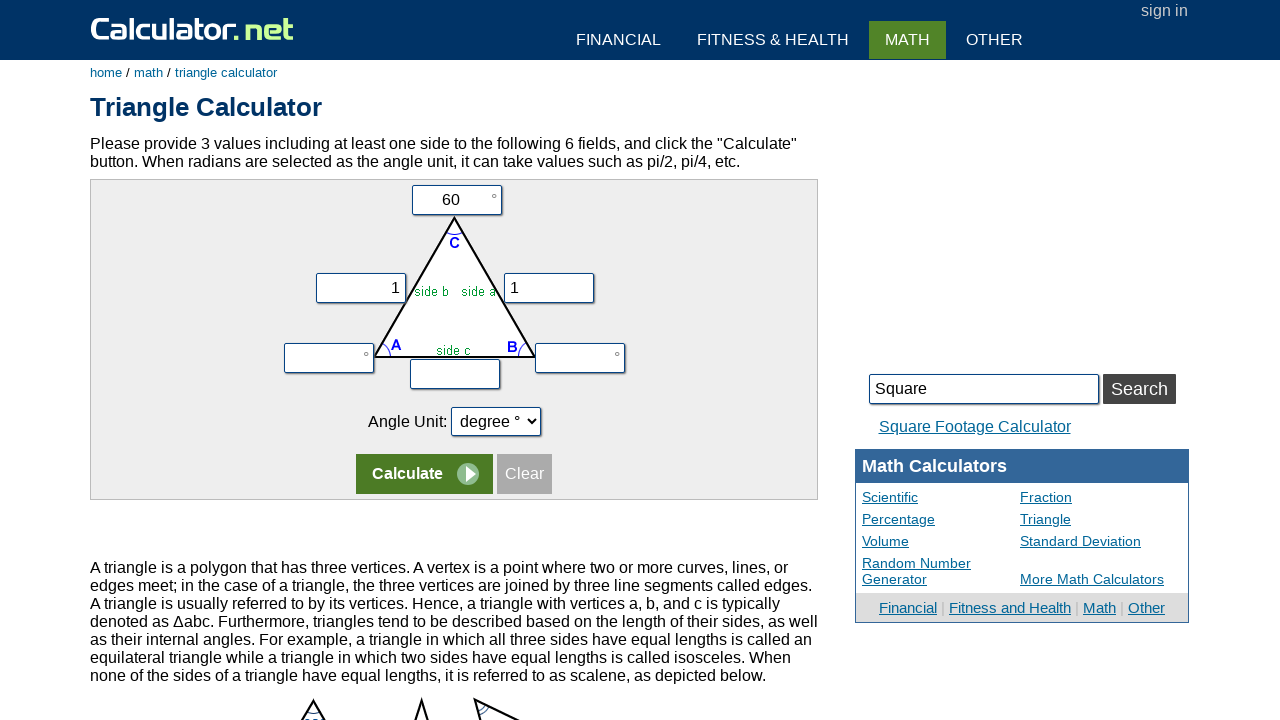